Tests coordinate conversion functionality on a UTM to ITM converter tool by entering latitude and longitude values, clicking the convert button, and verifying the conversion results appear.

Starting URL: https://zvikabenhaim.appspot.com/software/ITM/

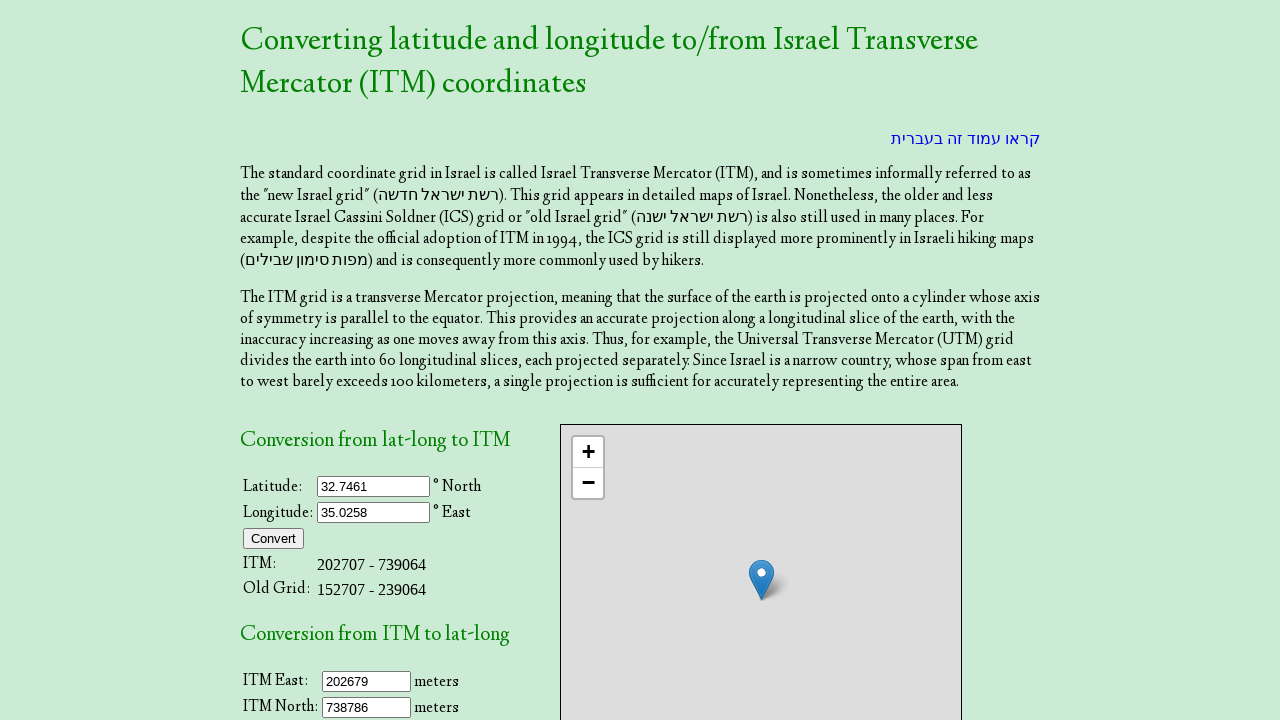

Filled latitude field with '32.0853' on #lat
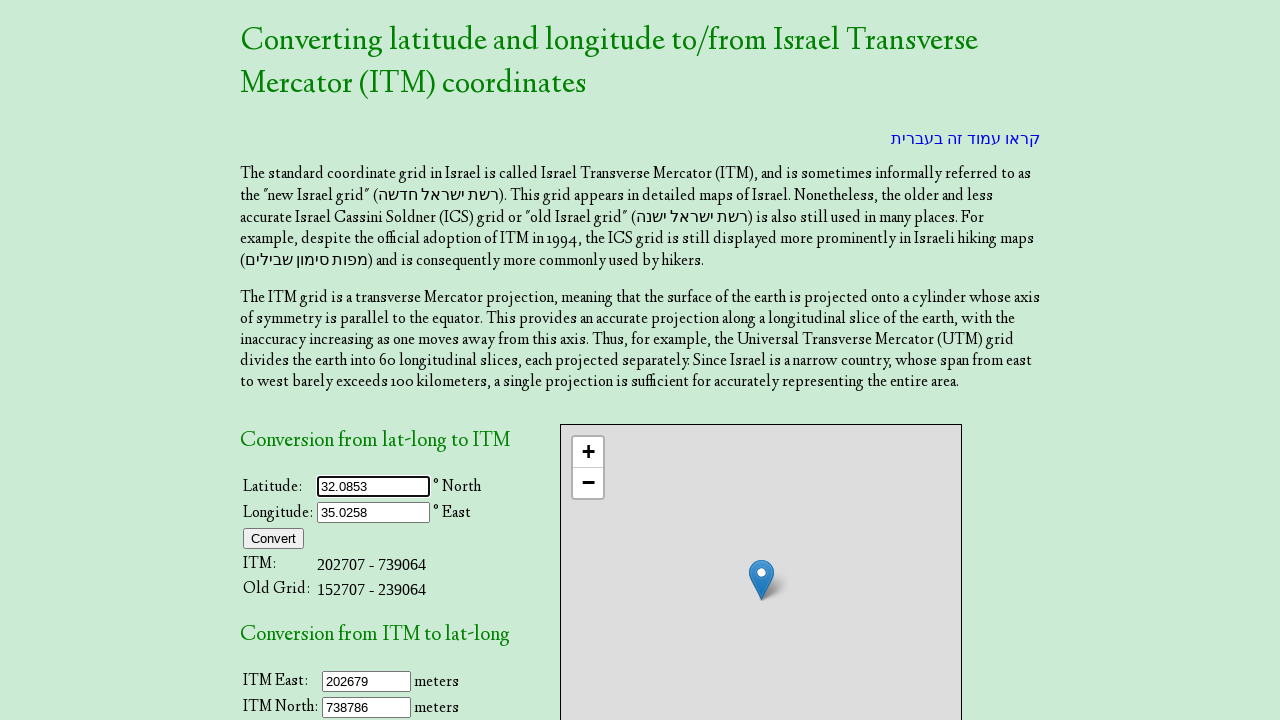

Filled longitude field with '34.7818' on #long
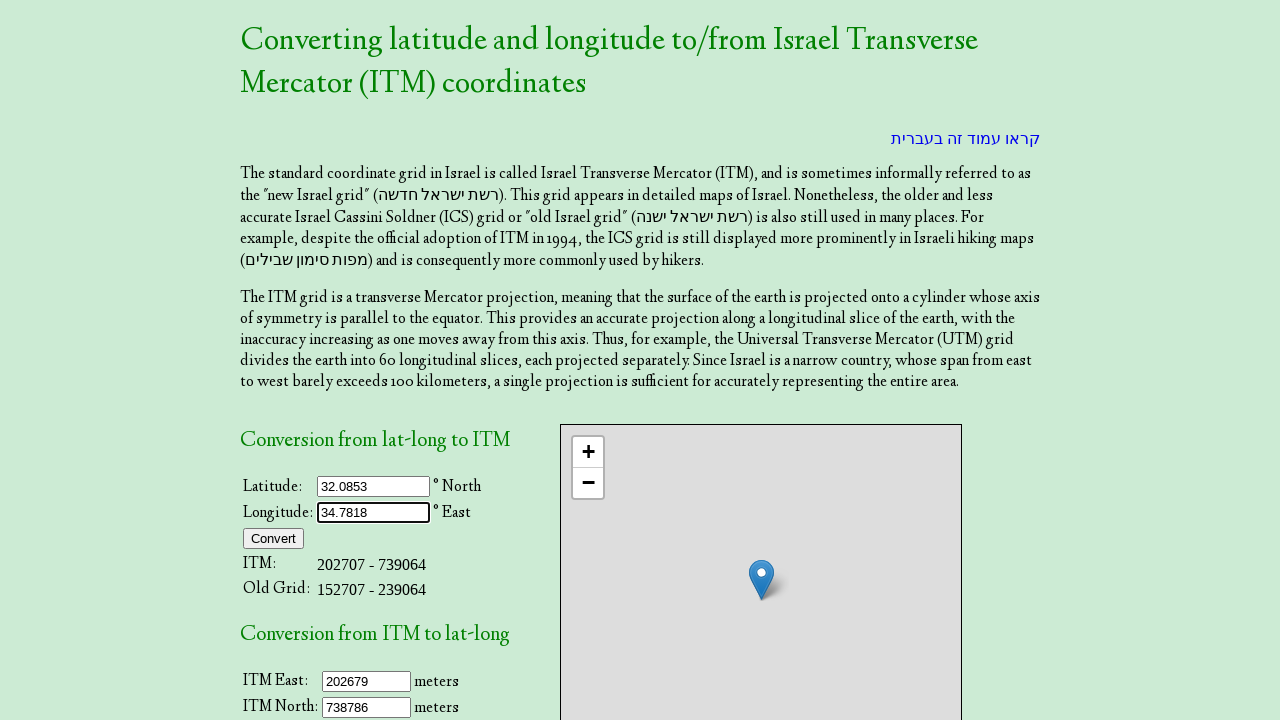

Clicked the convert button at (274, 539) on xpath=//form[1]/table/tbody/tr[3]/td/input
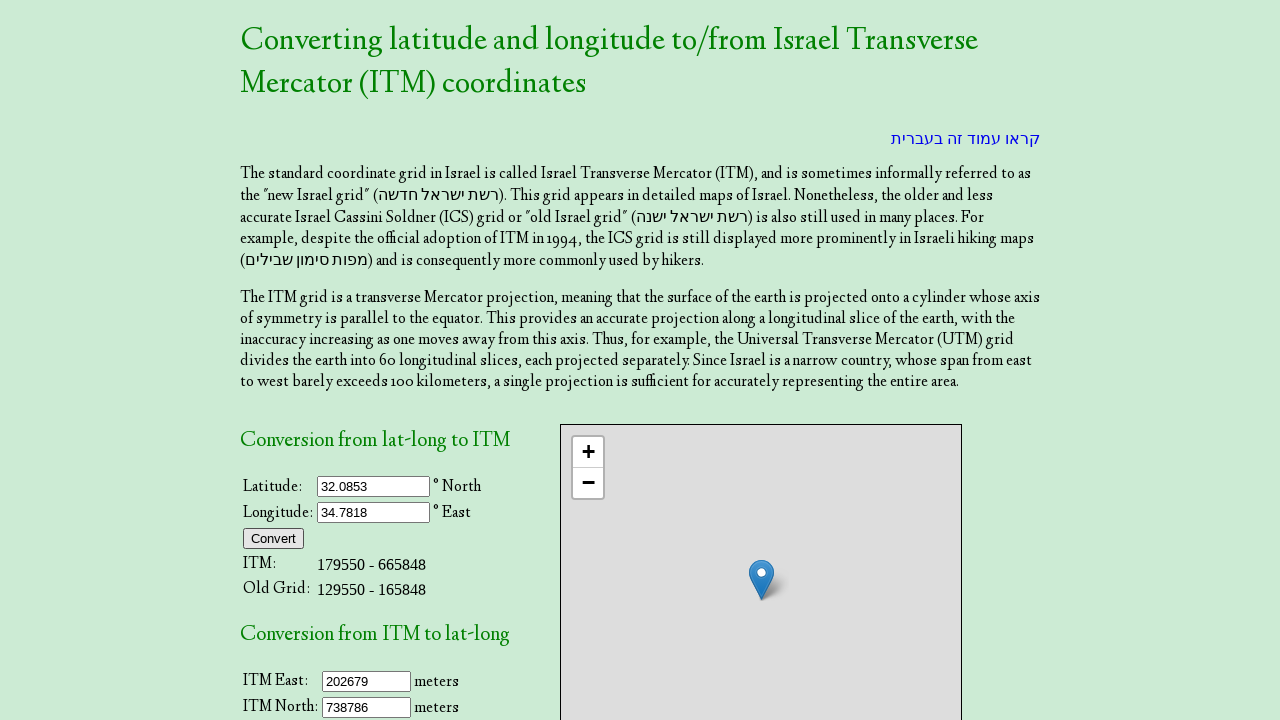

Waited for conversion results to populate in ITM east field
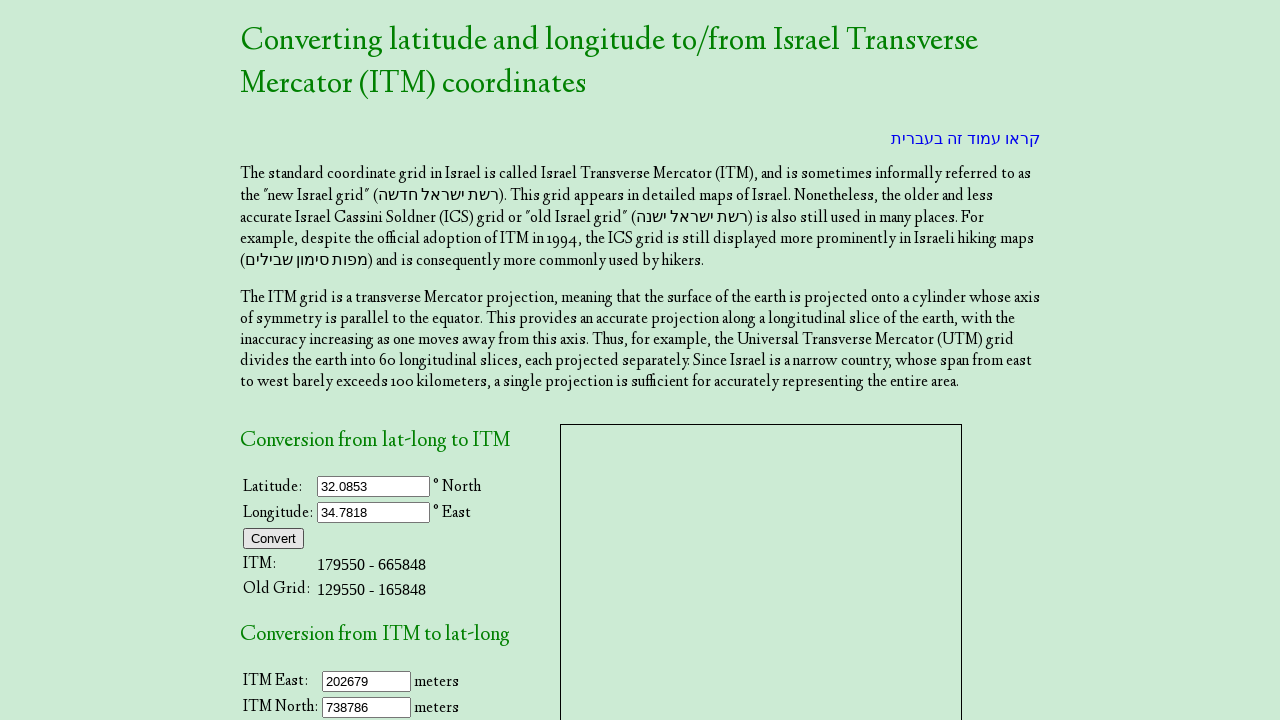

Verified ITM east result is displayed
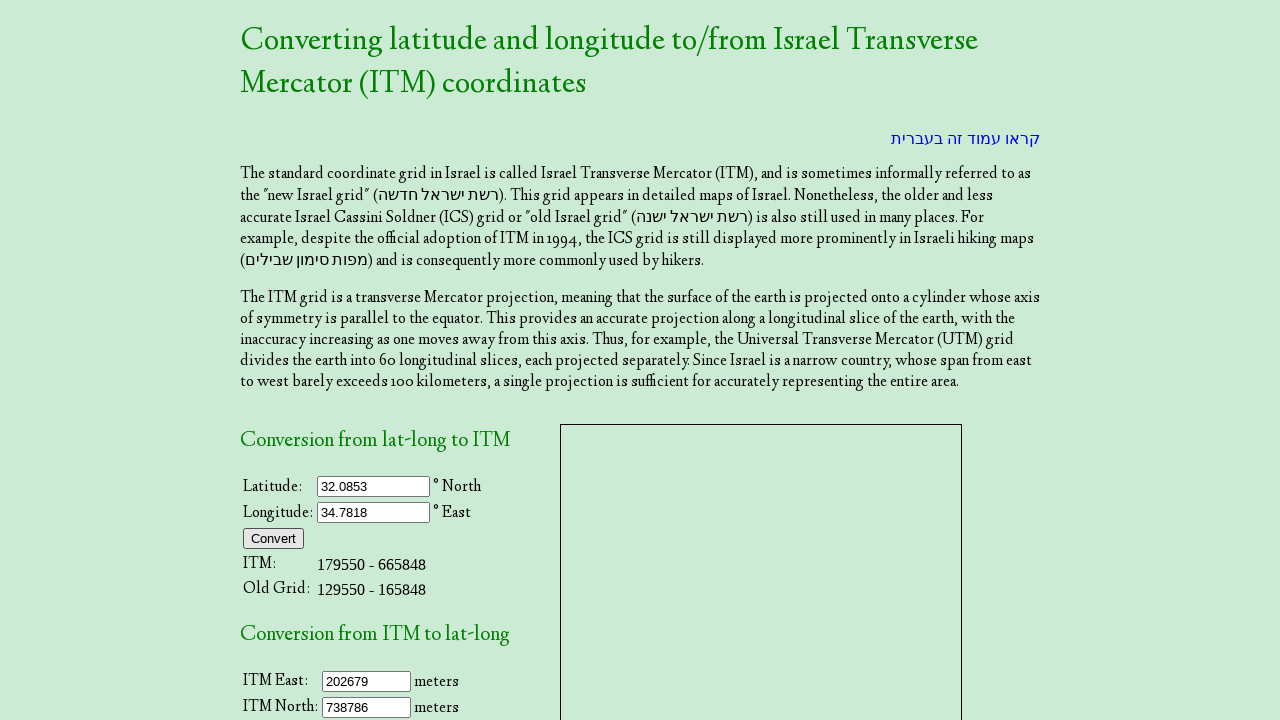

Verified ITM north result is displayed
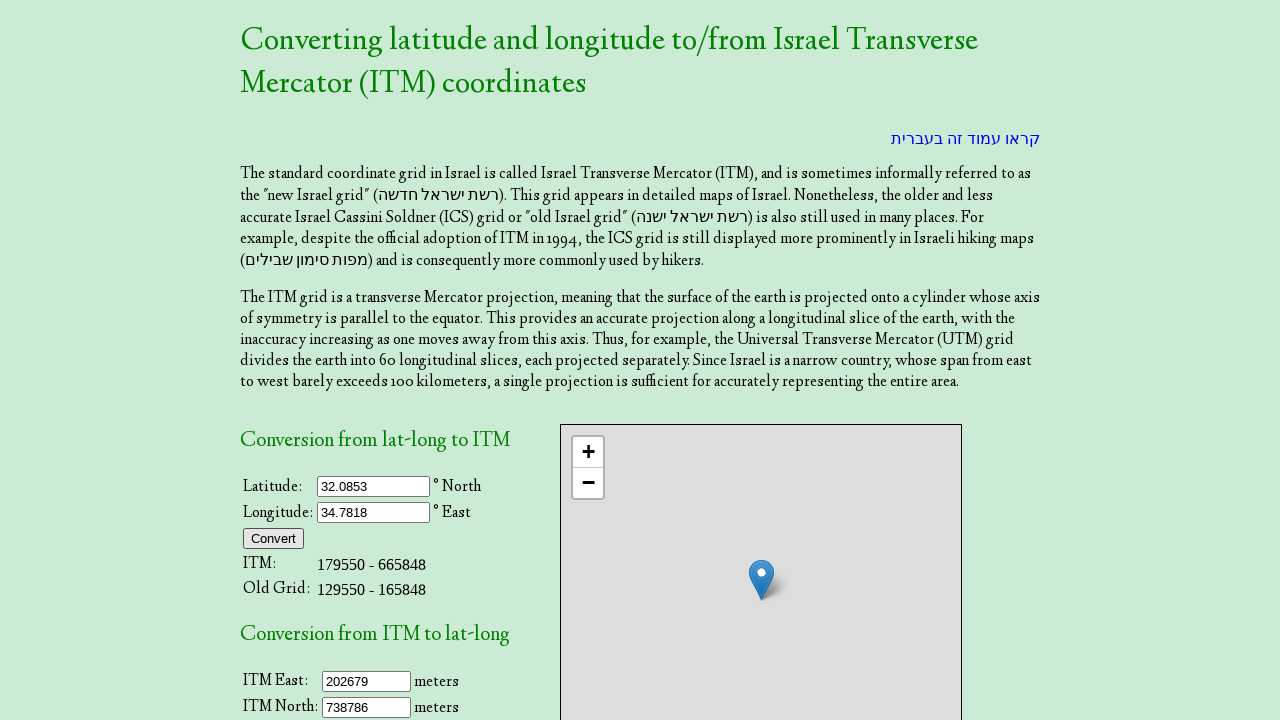

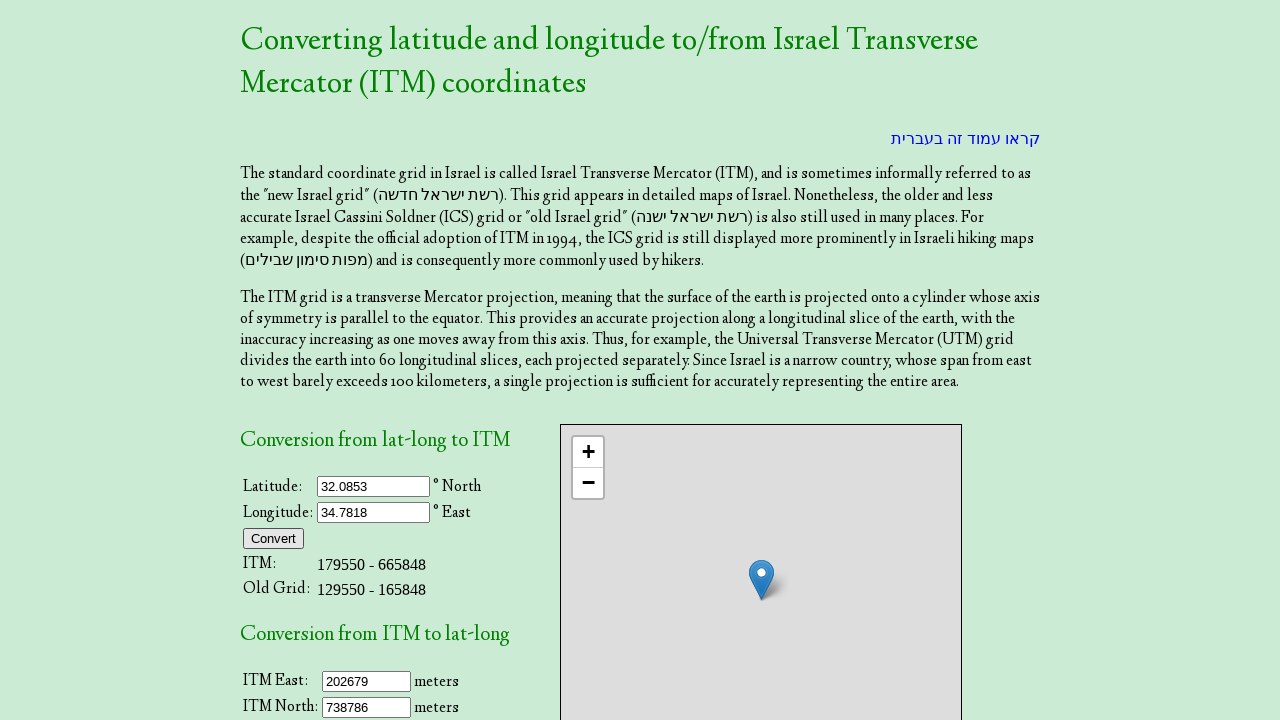